Demonstrates various mouse actions (hover, click, double-click, right-click, shift+click, control+click) and keyboard actions on a dropdown menu element

Starting URL: https://demo.automationtesting.in/Selectable.html

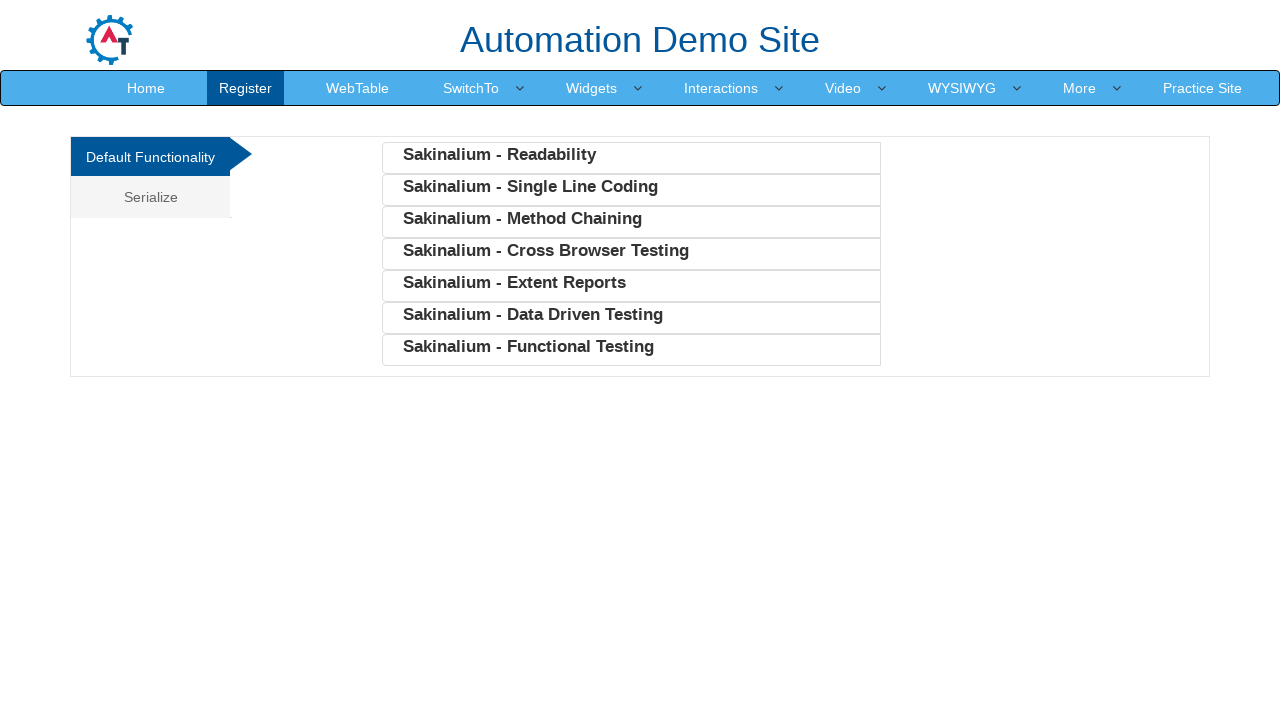

Hovered over SwitchTo dropdown menu
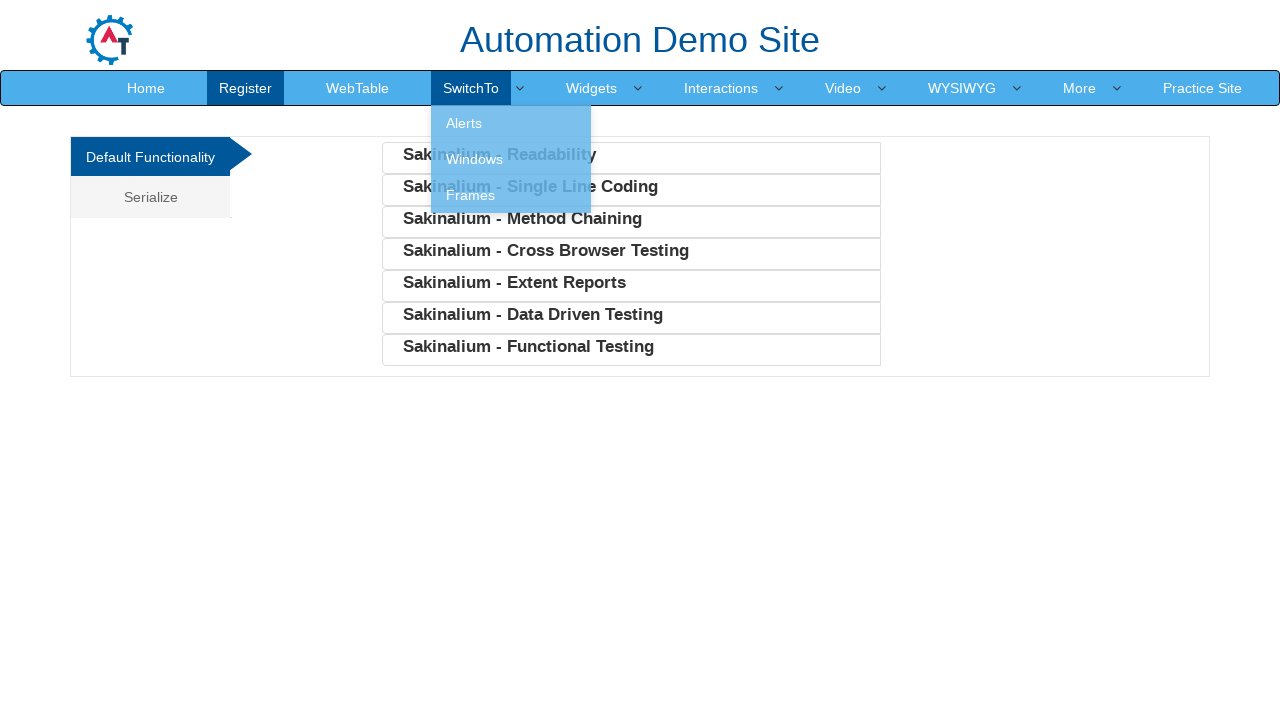

Clicked on SwitchTo dropdown menu
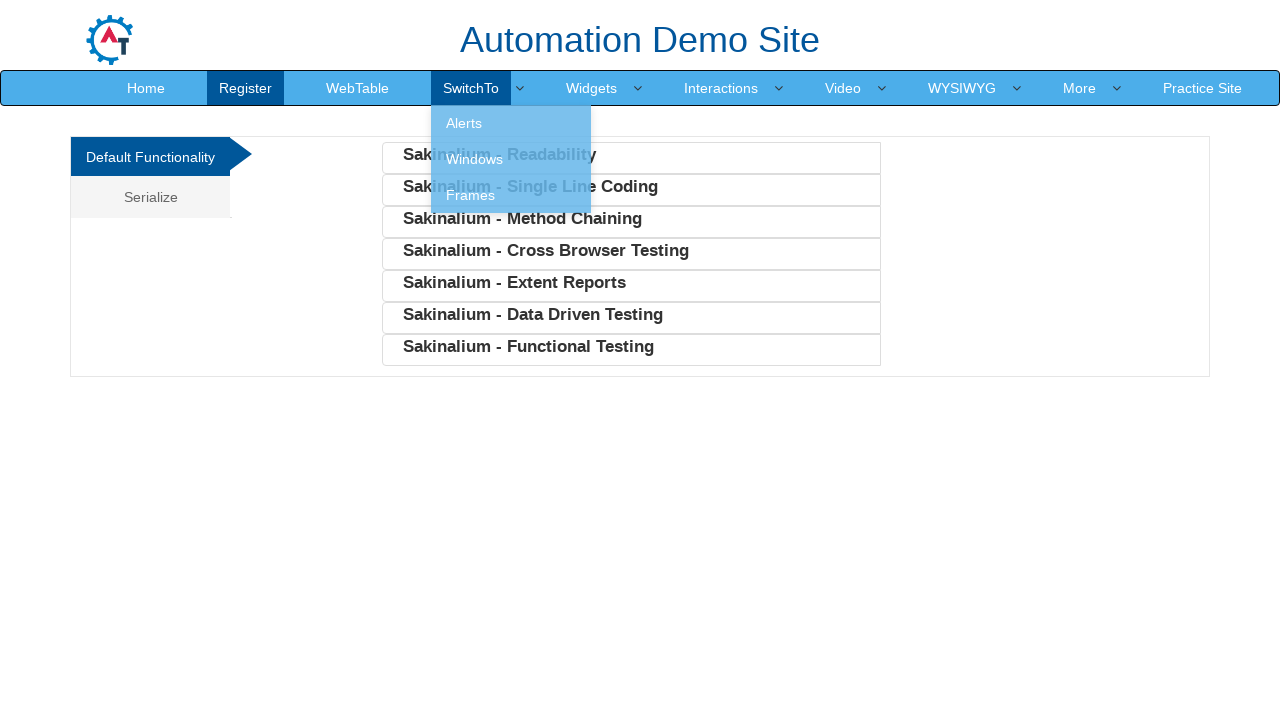

Double-clicked on SwitchTo dropdown menu
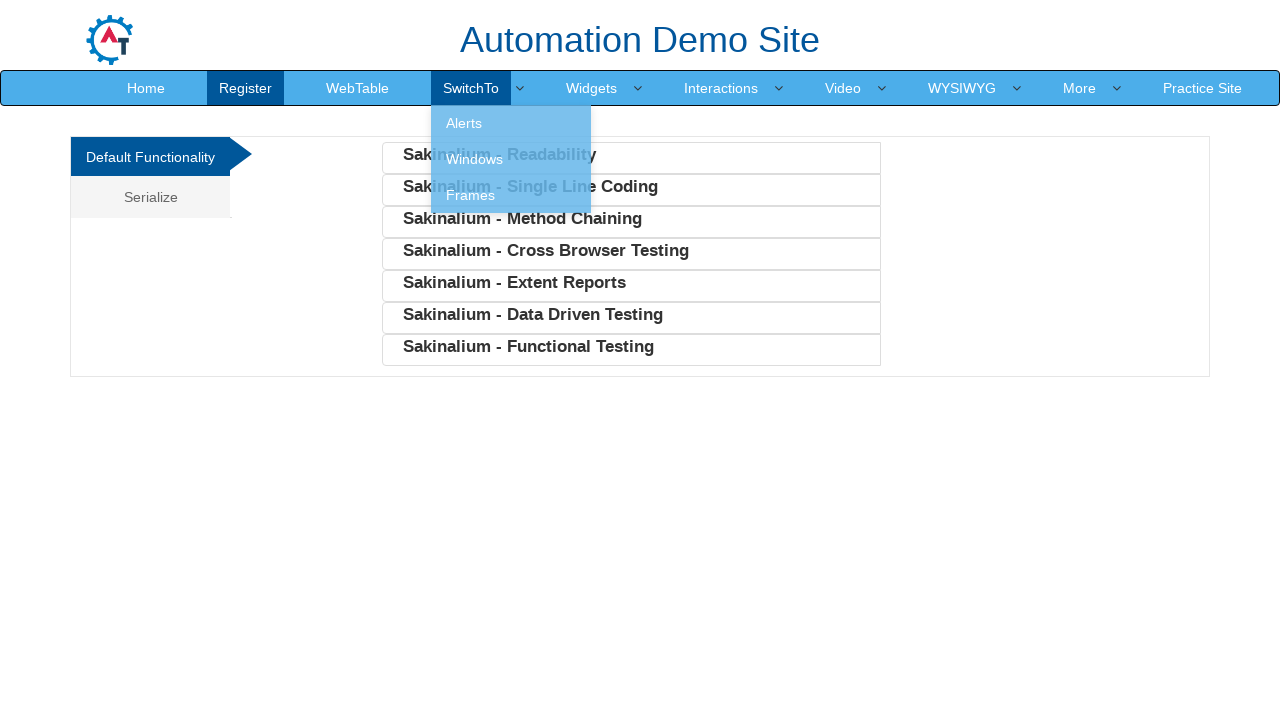

Right-clicked on SwitchTo dropdown menu
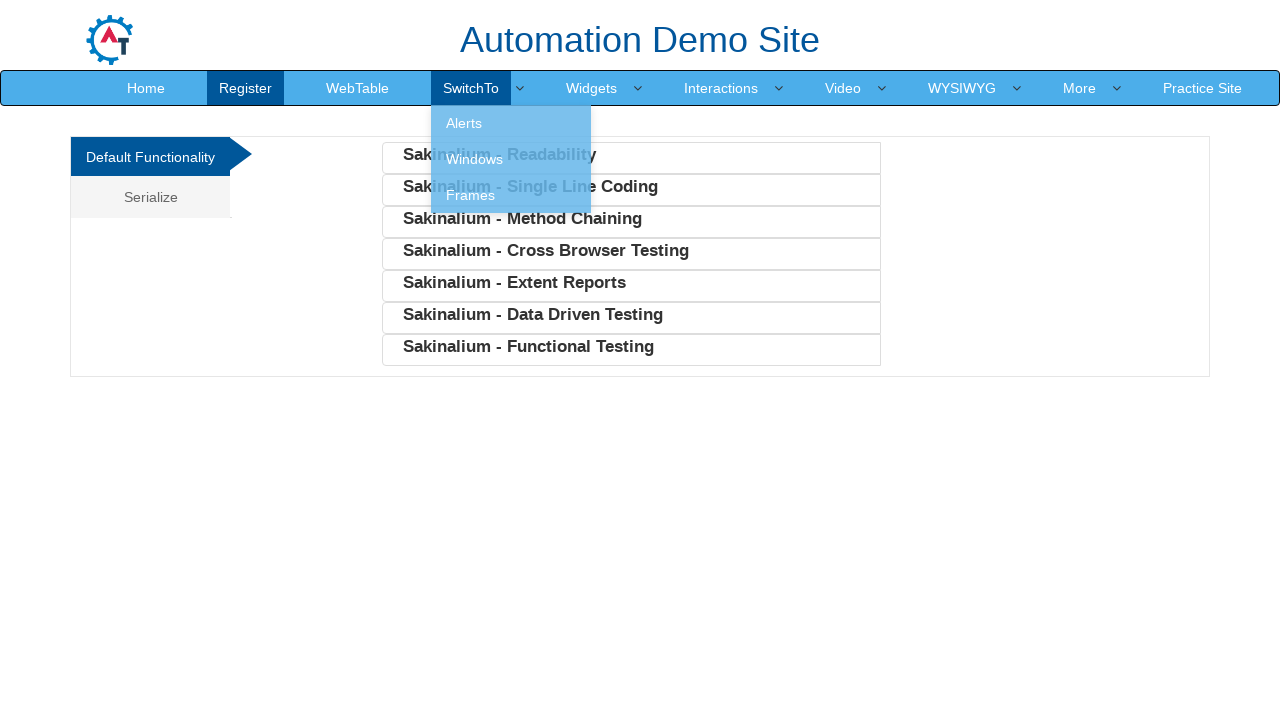

Shift+clicked on SwitchTo dropdown menu
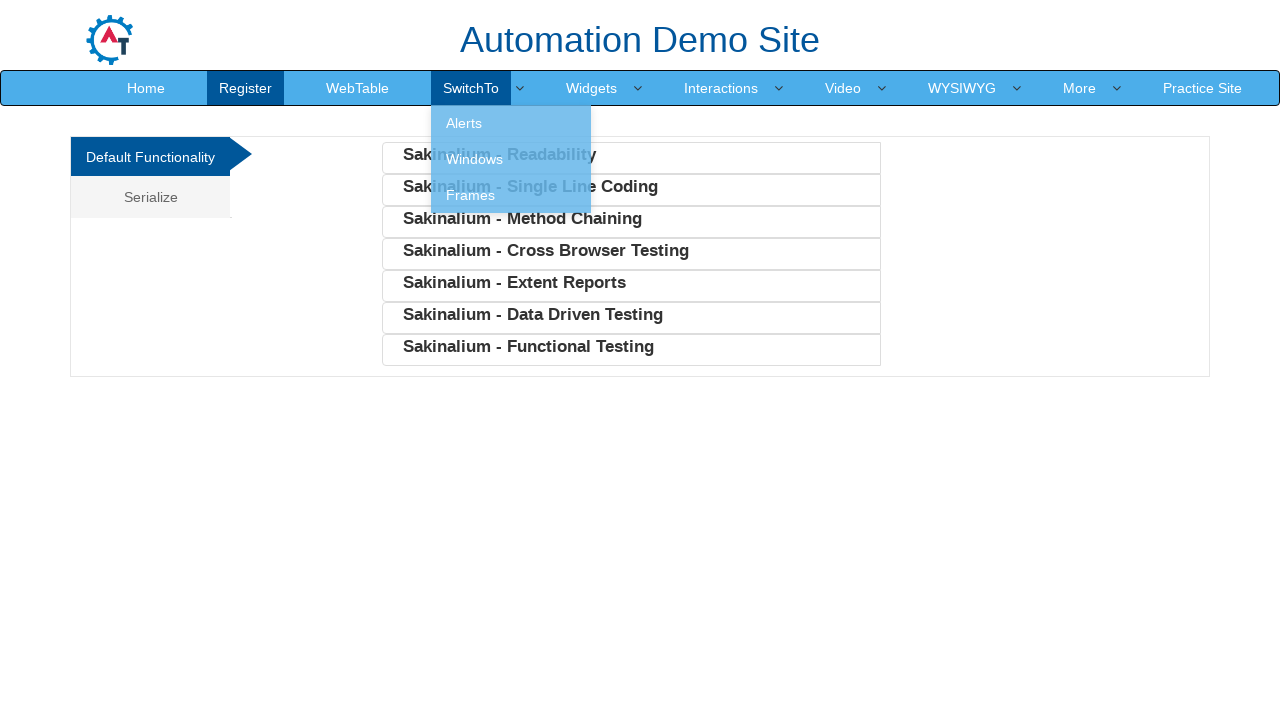

Control+clicked on SwitchTo dropdown menu
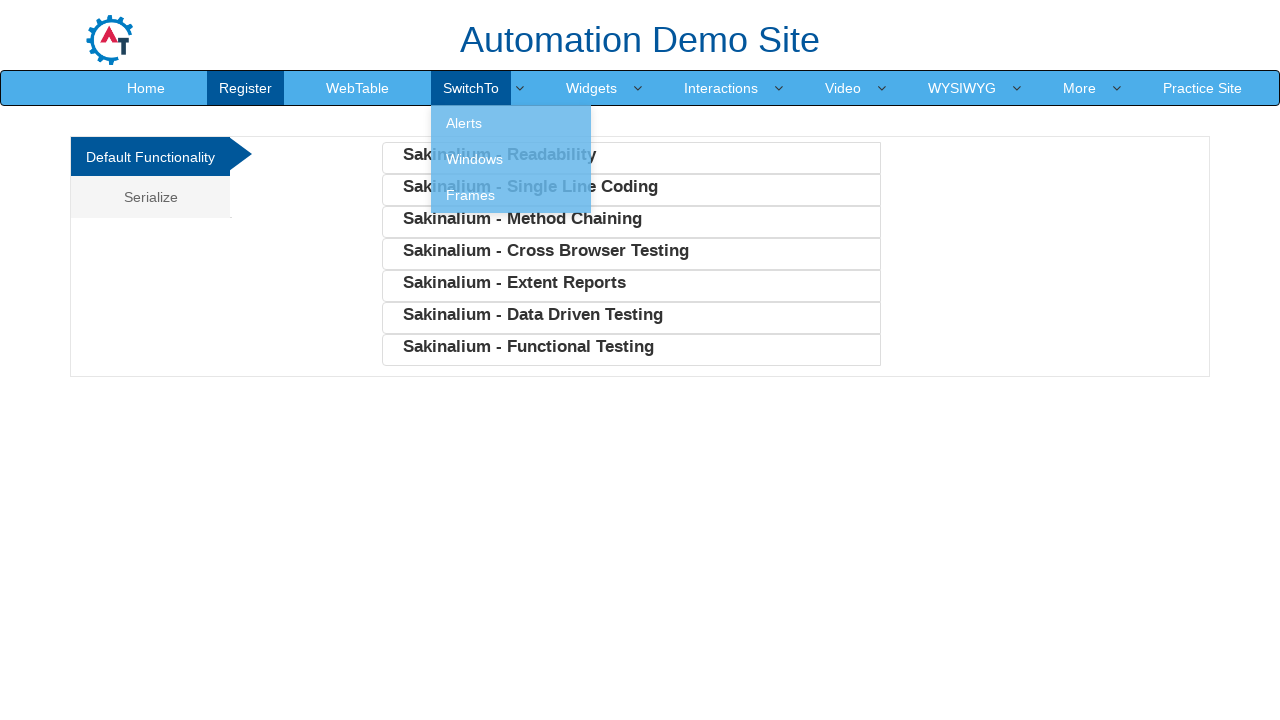

Pressed 'A' key on SwitchTo dropdown menu
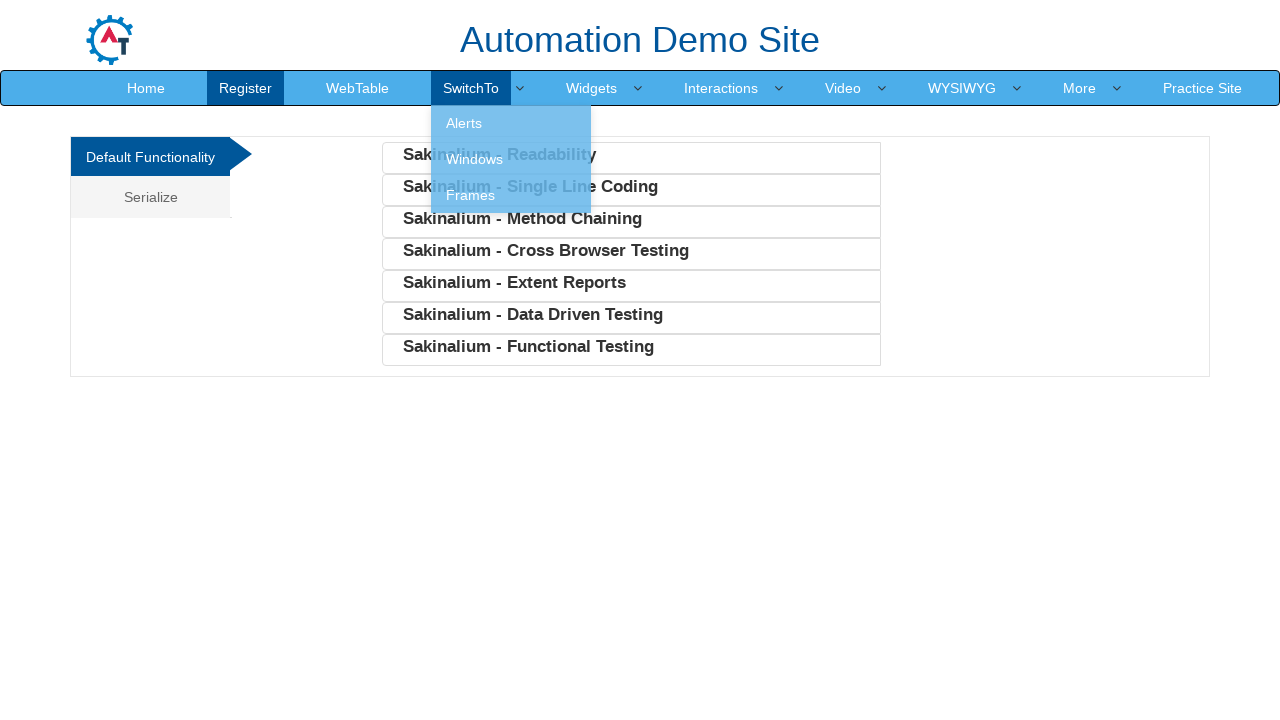

Pressed '$' key on SwitchTo dropdown menu
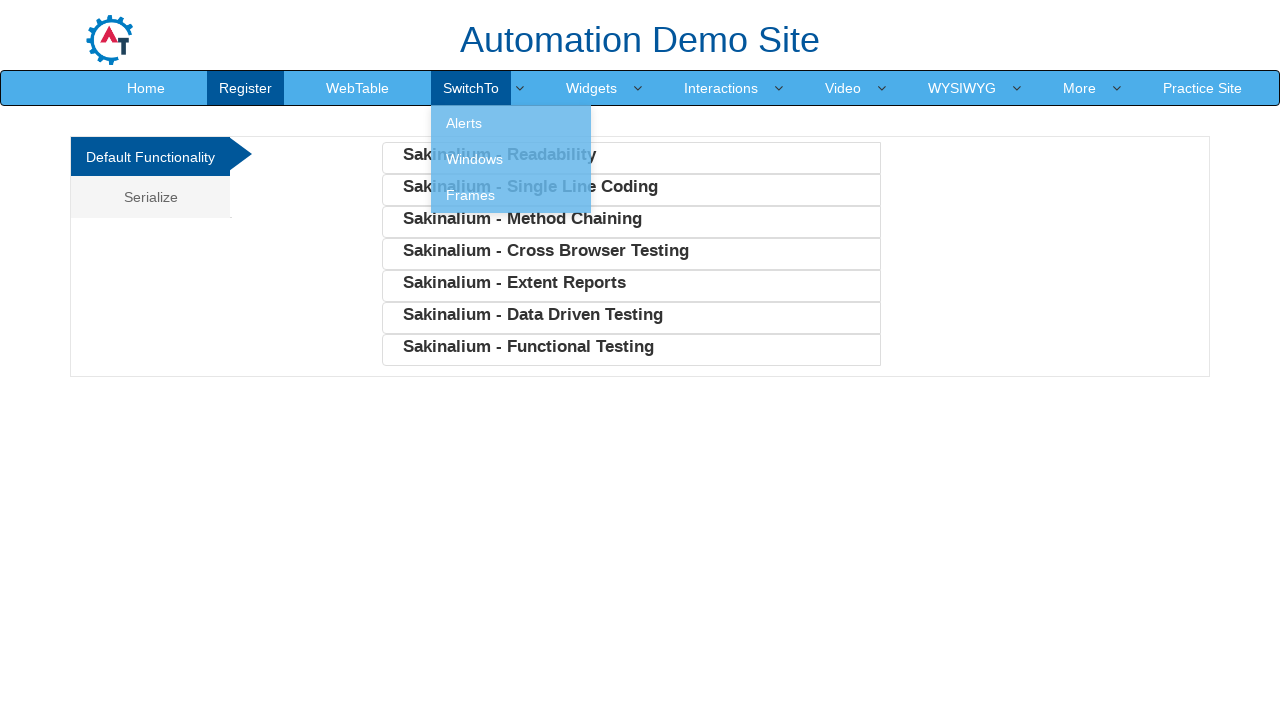

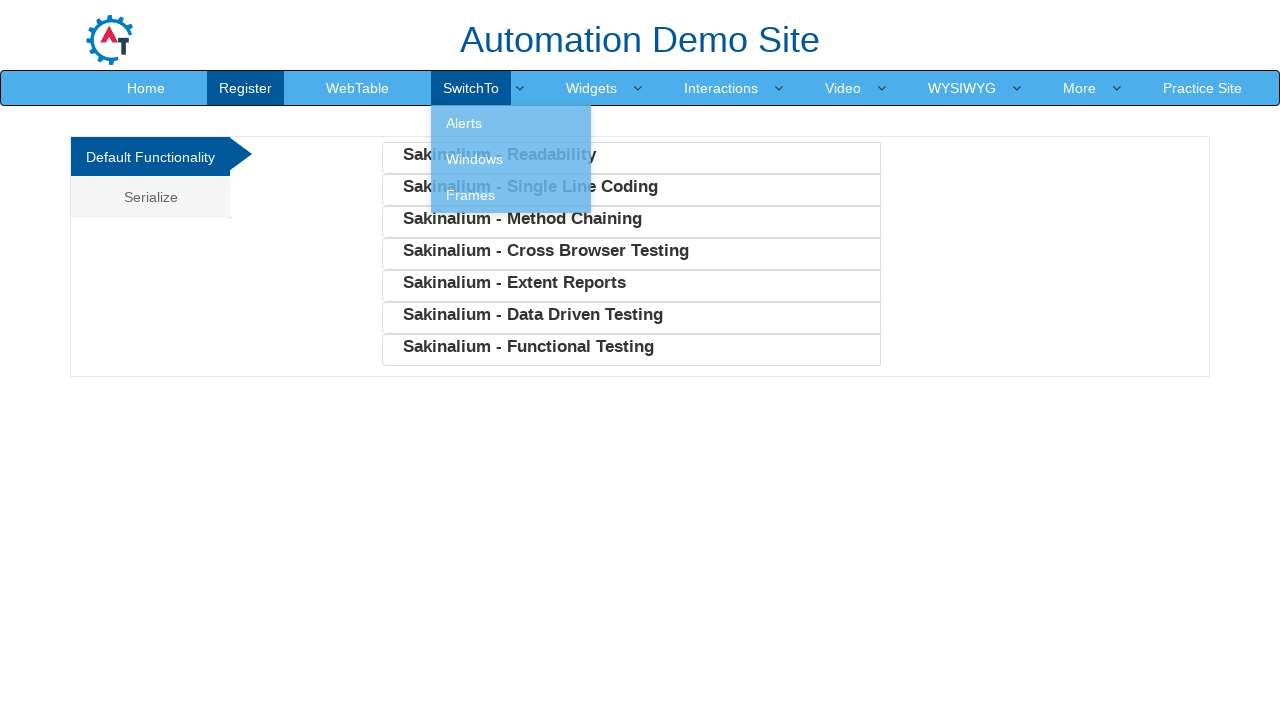